Retrieves a value from an image element's attribute, performs a mathematical calculation, and fills a form with the result while selecting checkbox and radio button options

Starting URL: http://suninjuly.github.io/get_attribute.html

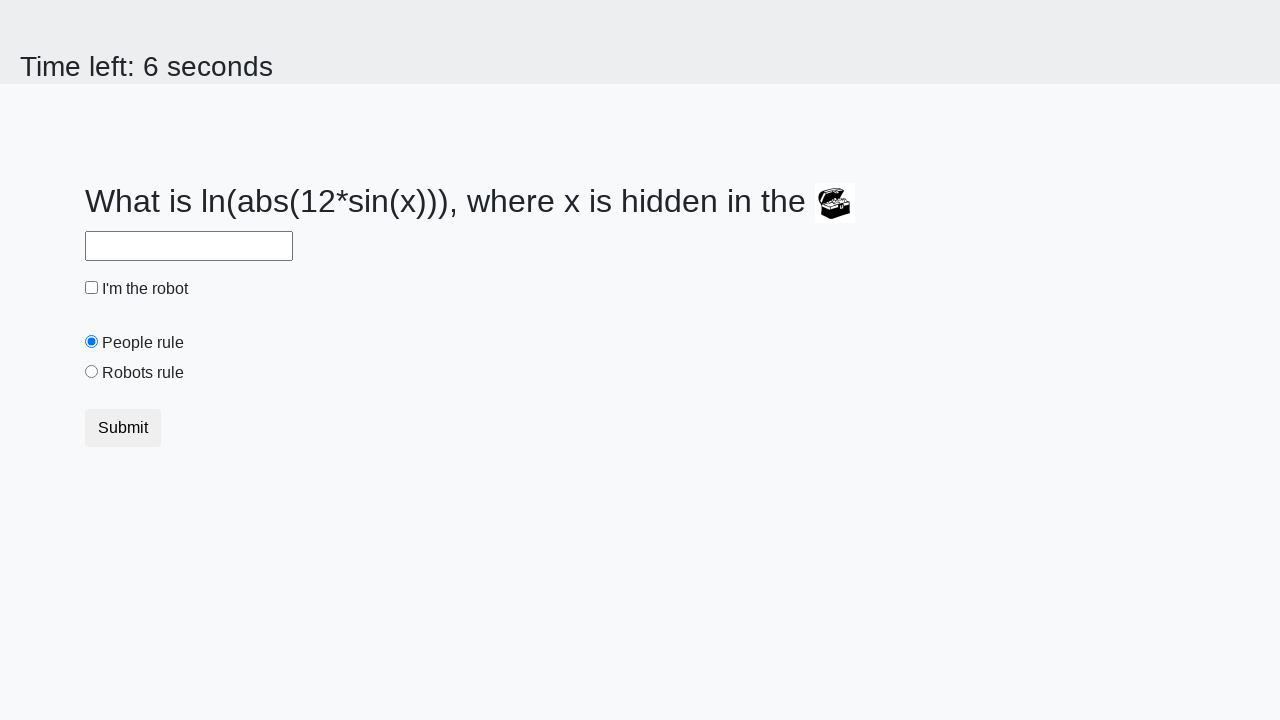

Retrieved valuex attribute from treasure image element
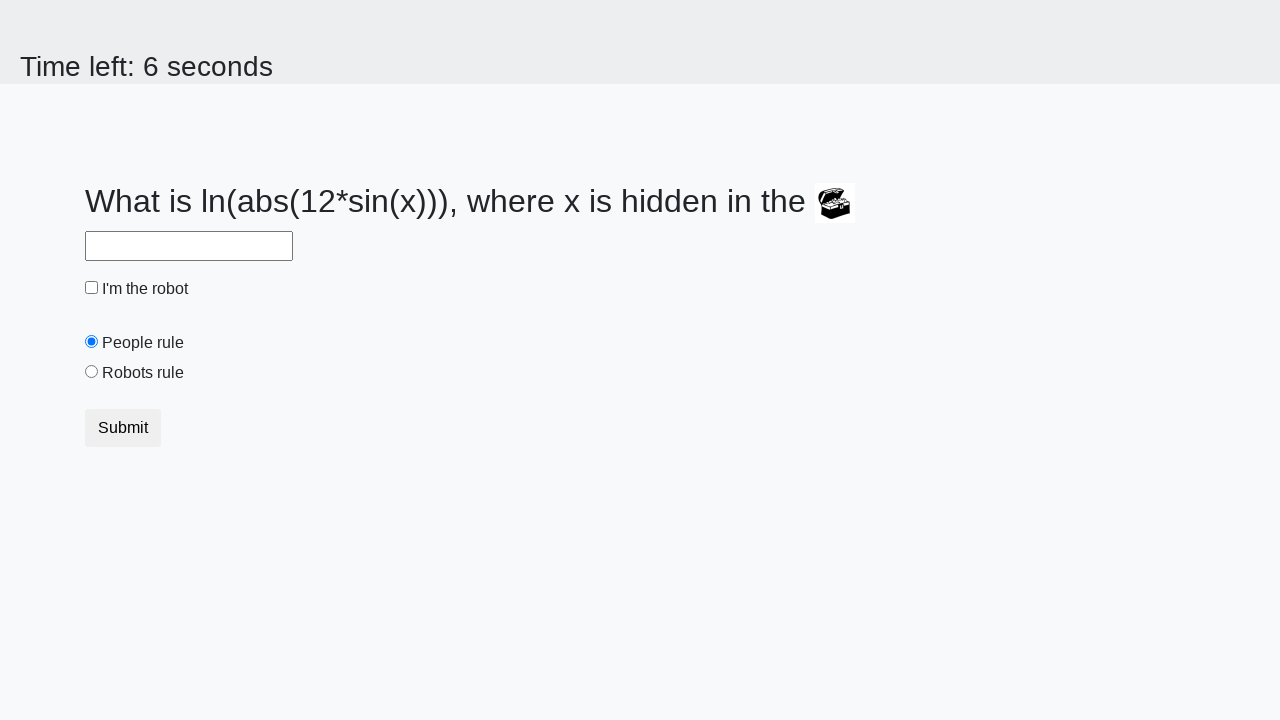

Filled answer input with calculated mathematical result on input#answer
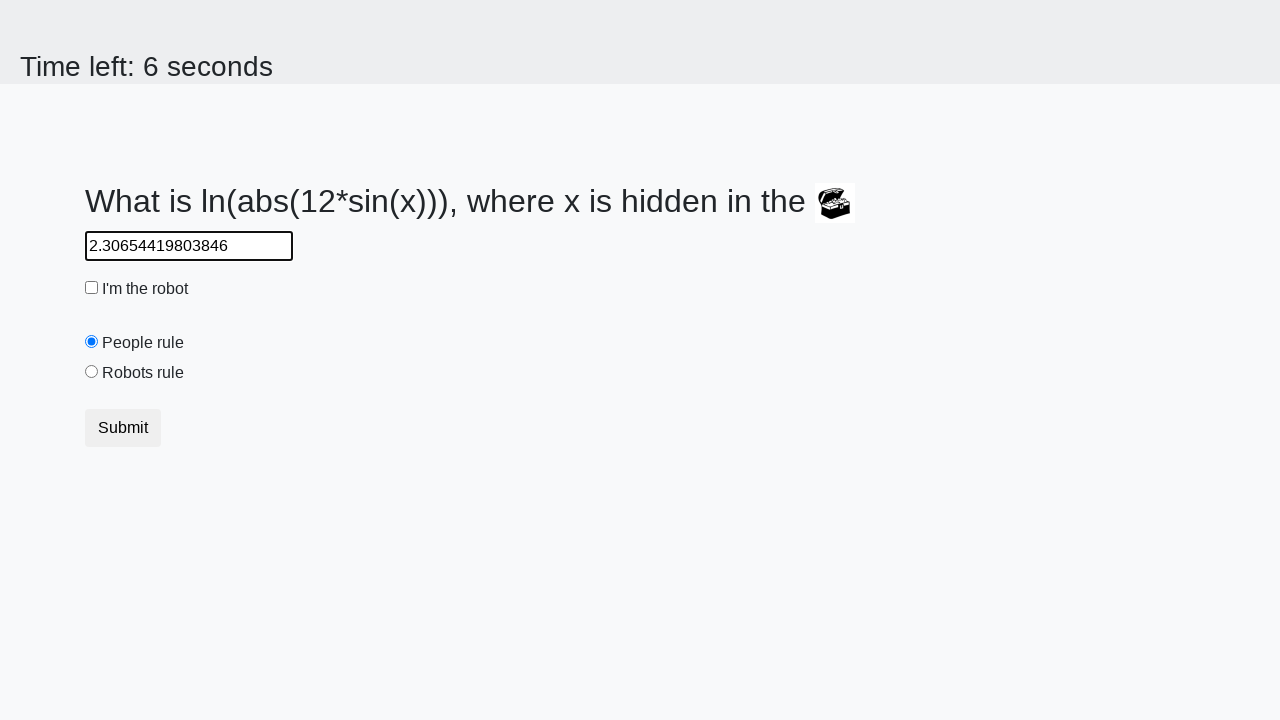

Clicked robot checkbox to select it at (92, 288) on #robotCheckbox
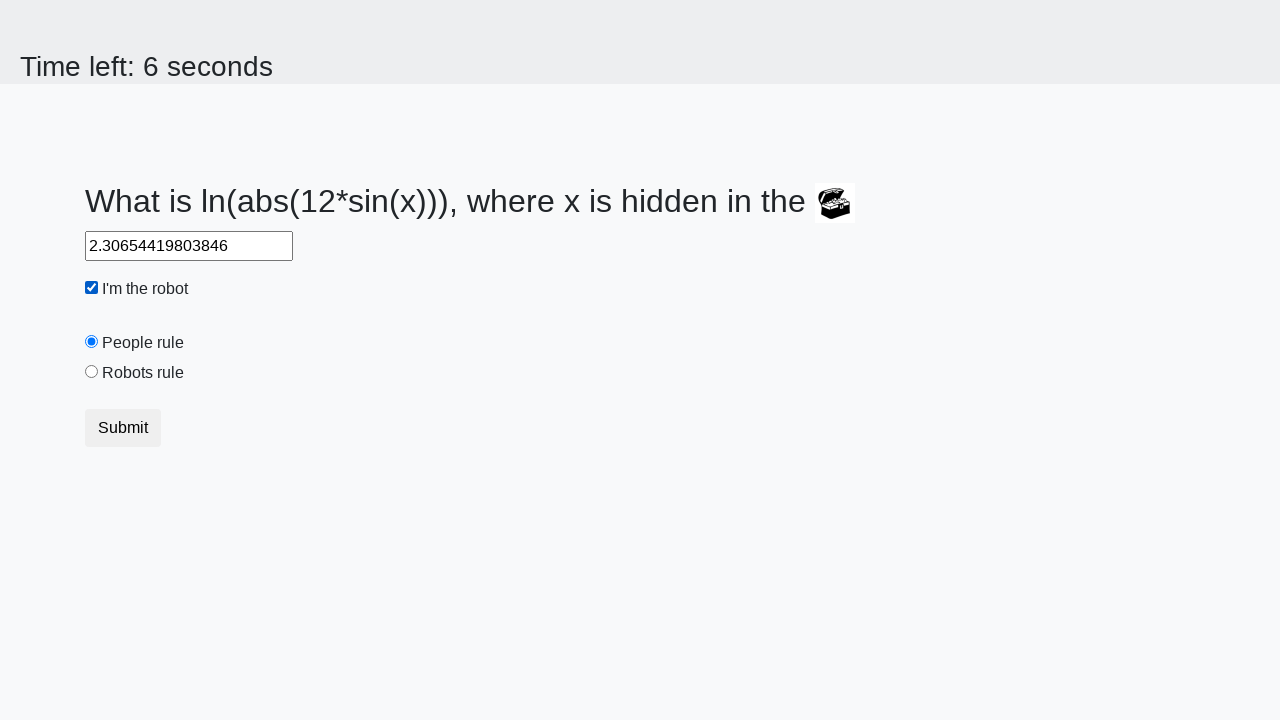

Clicked robots rule radio button to select it at (92, 372) on #robotsRule
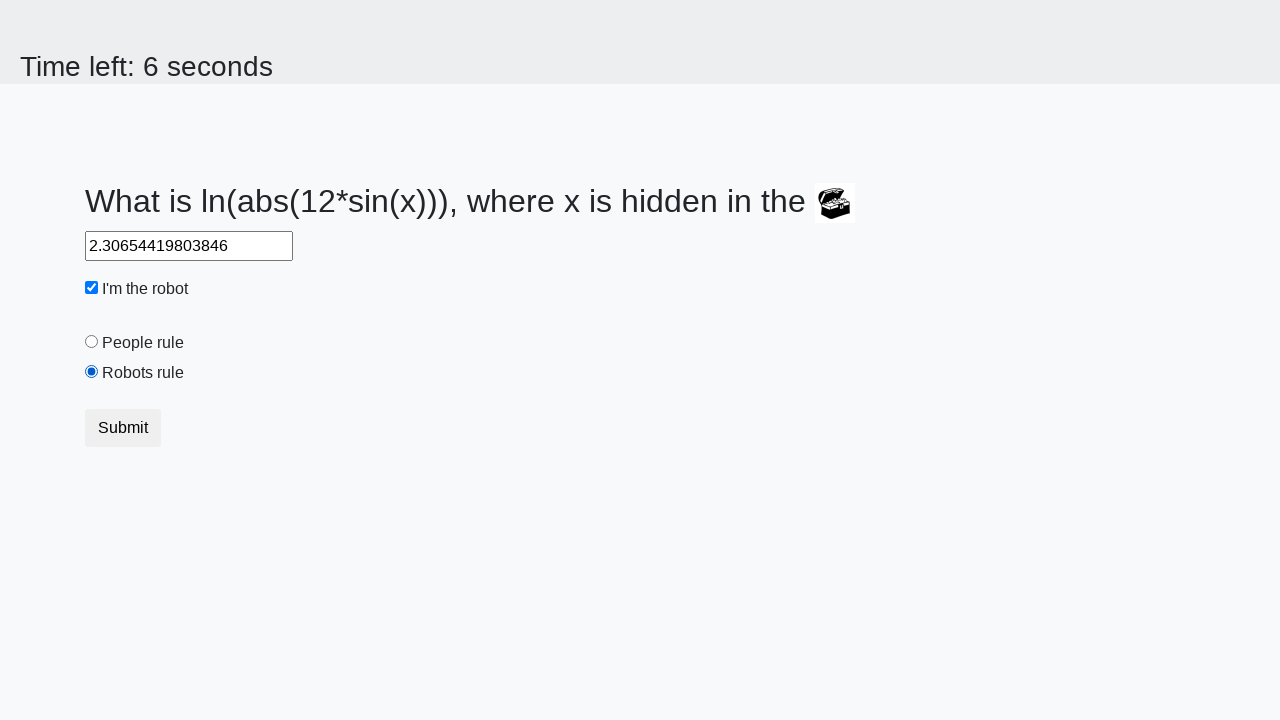

Clicked submit button to submit the form at (123, 428) on button.btn
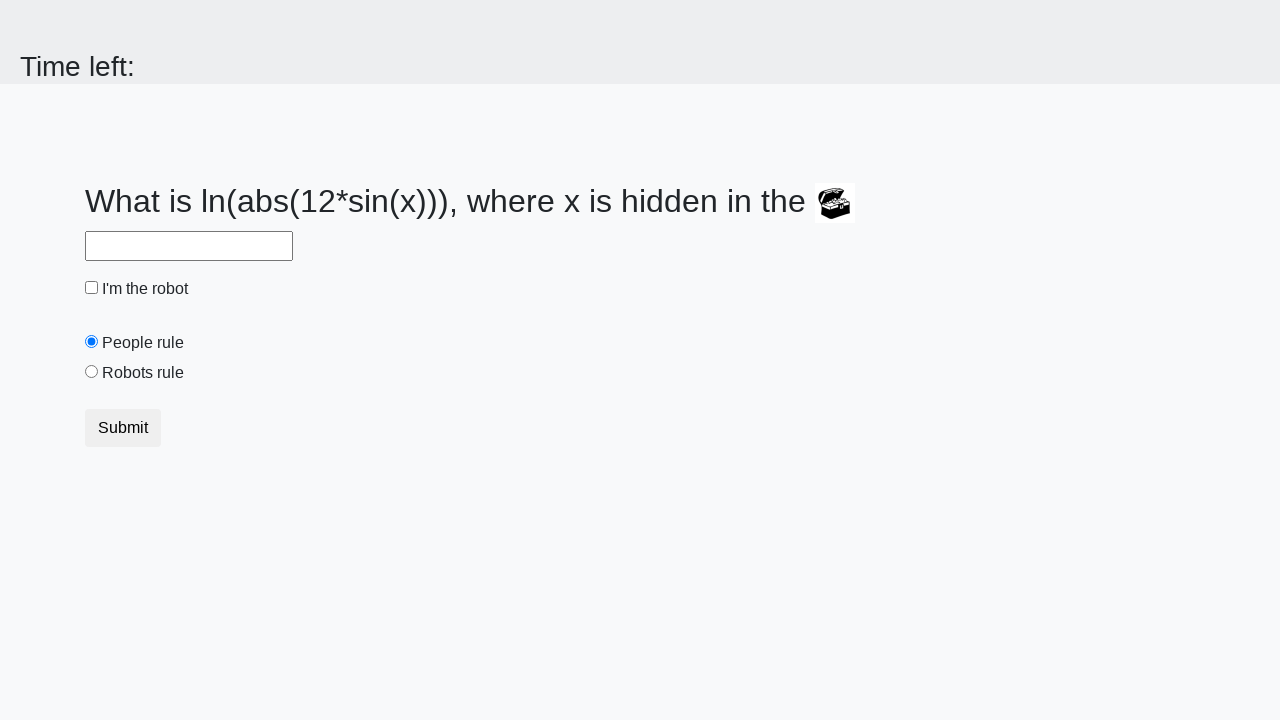

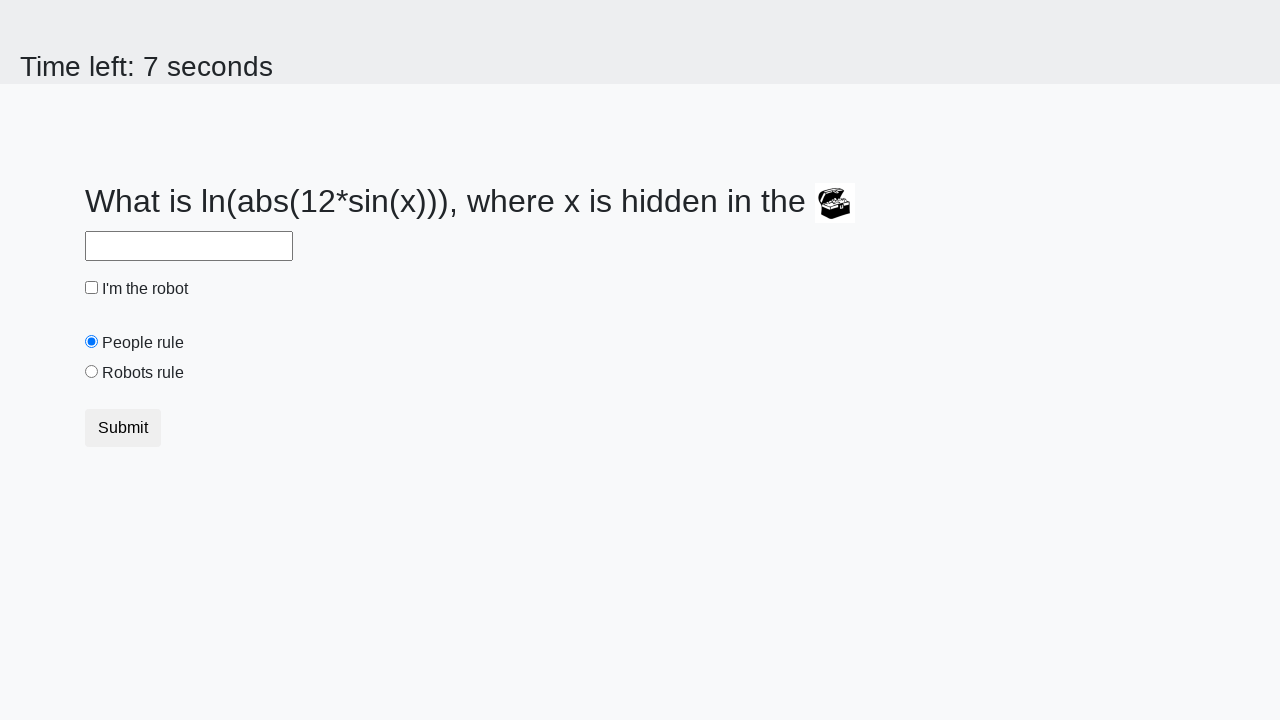